Tests clicking on a potentially incorrect link on the main page

Starting URL: https://pagina-testing-dusky.vercel.app/

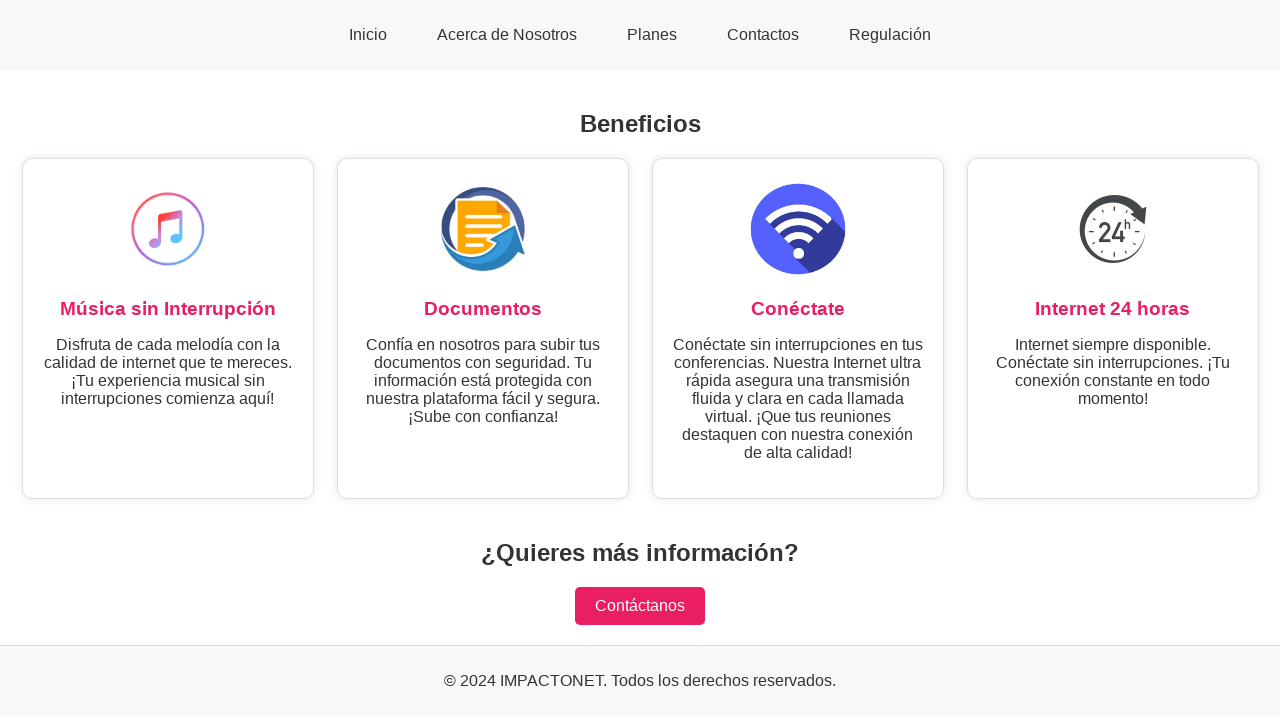

Clicked on 'Planes' link at (652, 34) on text=Planes
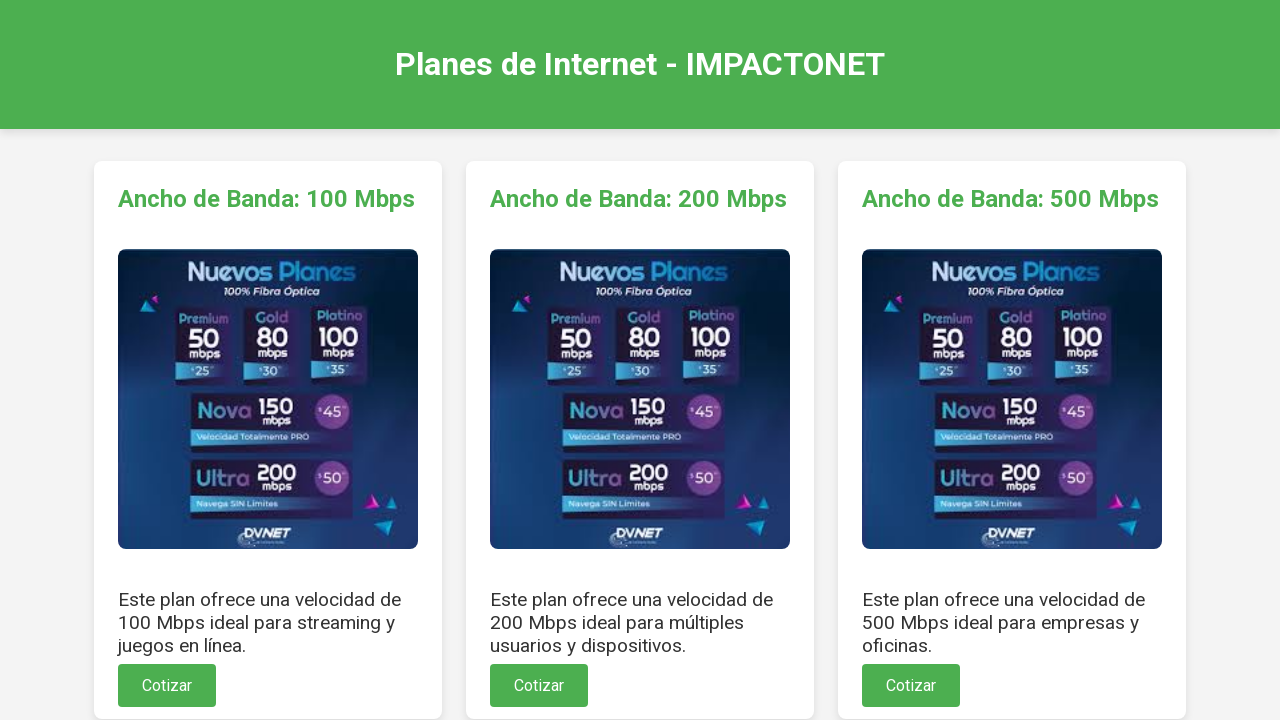

Waited 2 seconds after clicking 'Planes' link
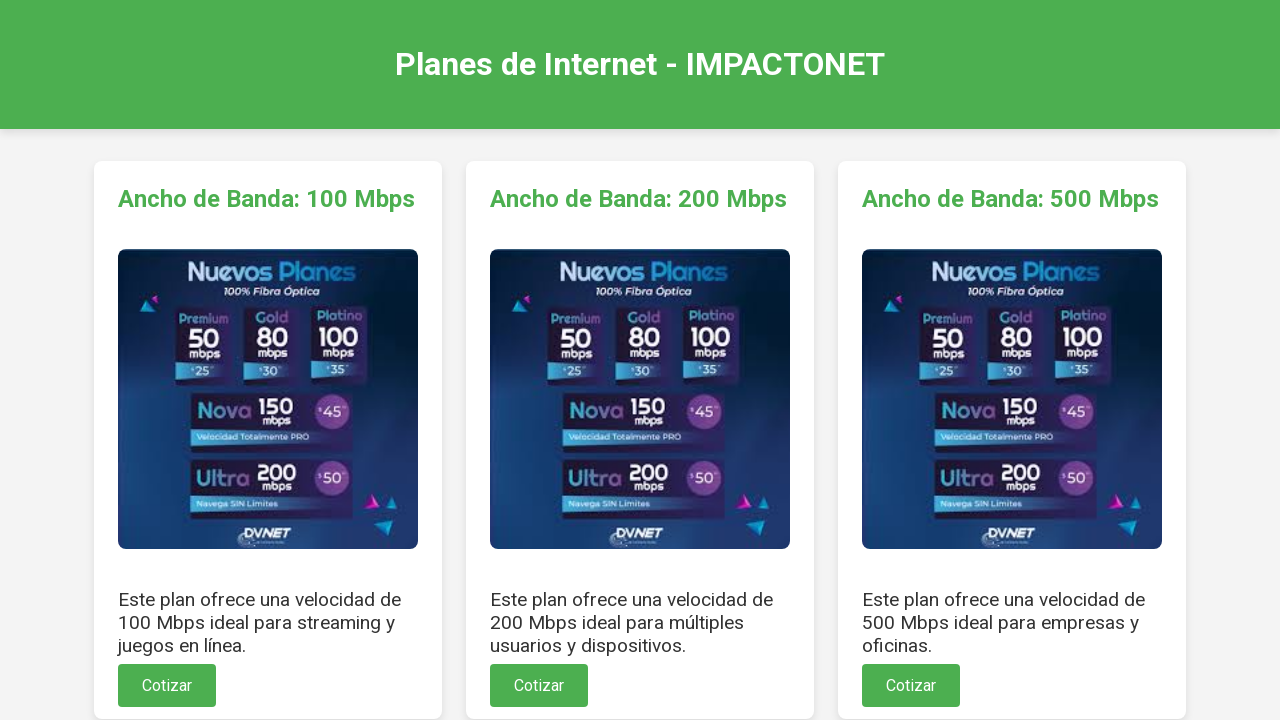

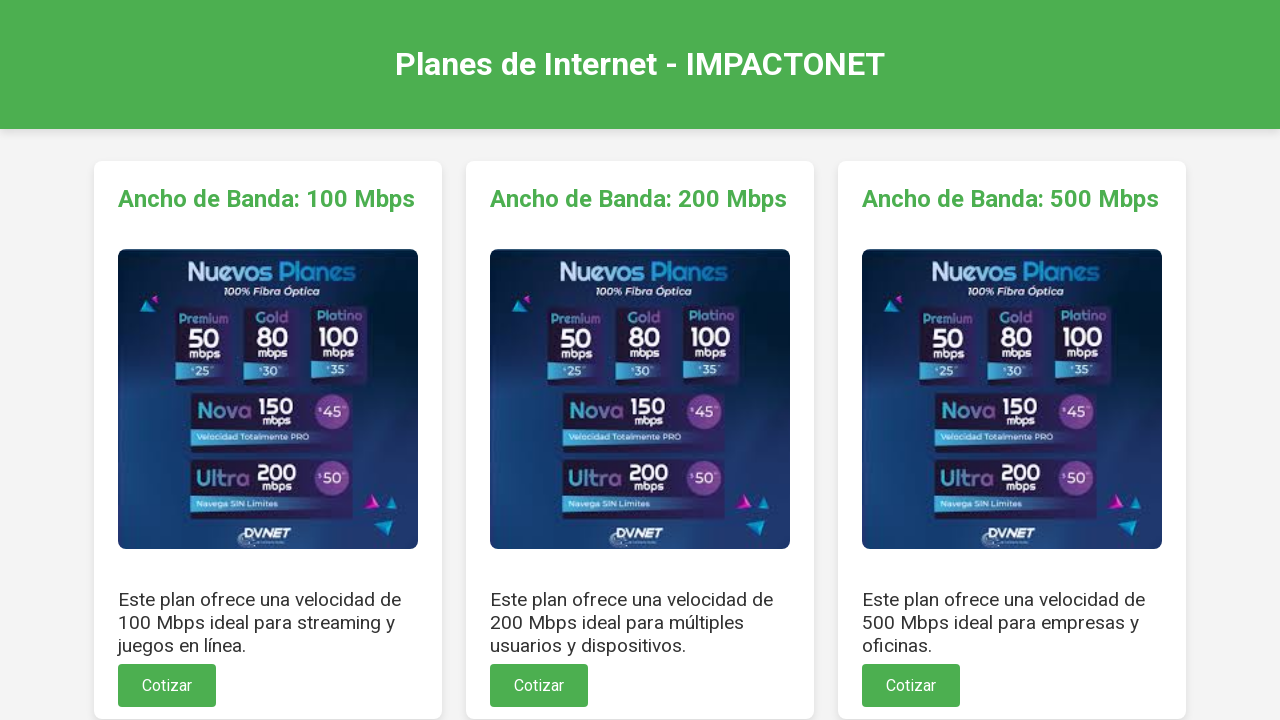